Tests right-click context menu functionality by performing a right-click on a button, selecting the copy option from the context menu, and handling the resulting alert dialog

Starting URL: http://swisnl.github.io/jQuery-contextMenu/demo.html

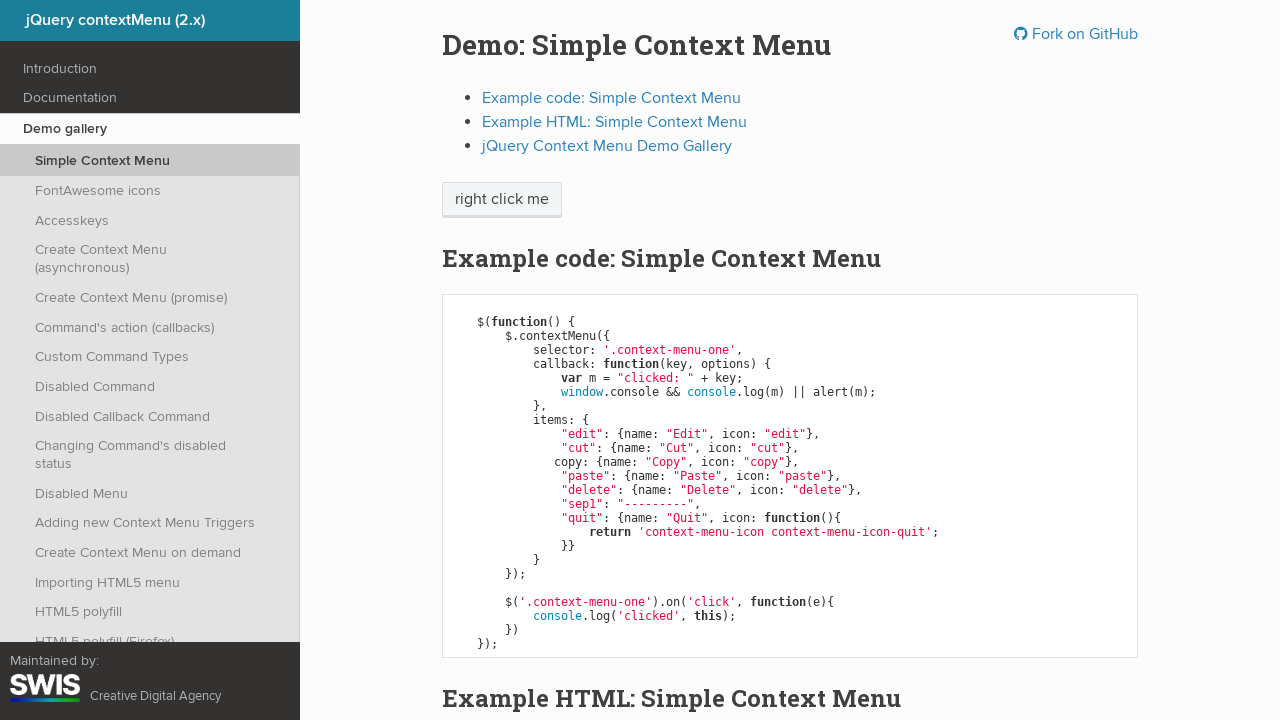

Located the context menu button element
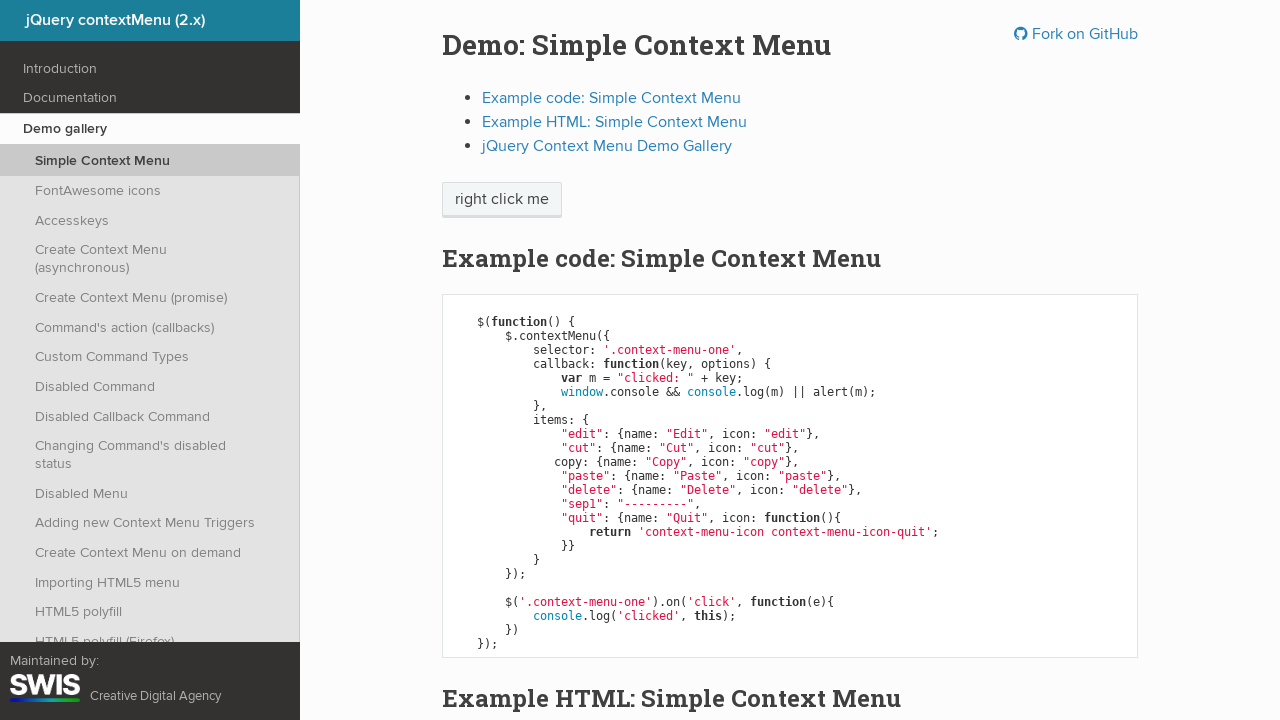

Right-clicked on the context menu button at (502, 200) on span.context-menu-one.btn.btn-neutral
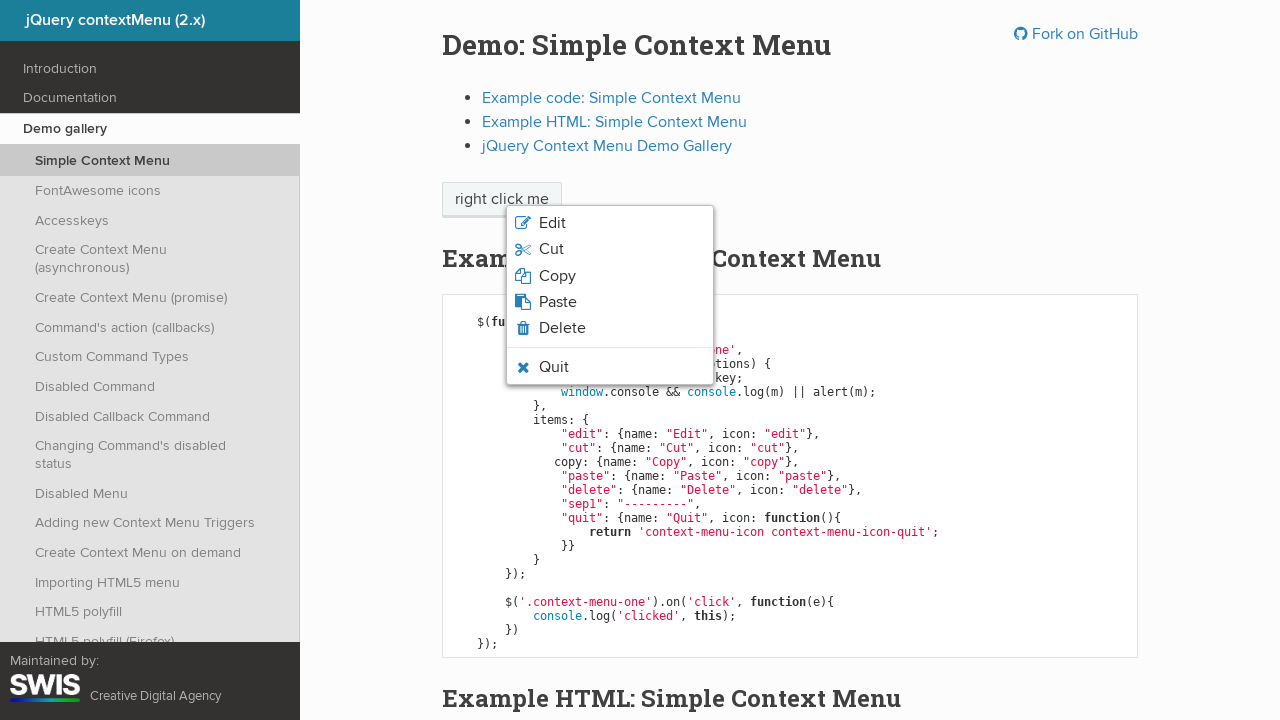

Clicked the Copy option from the context menu at (610, 276) on li.context-menu-item.context-menu-icon.context-menu-icon-copy
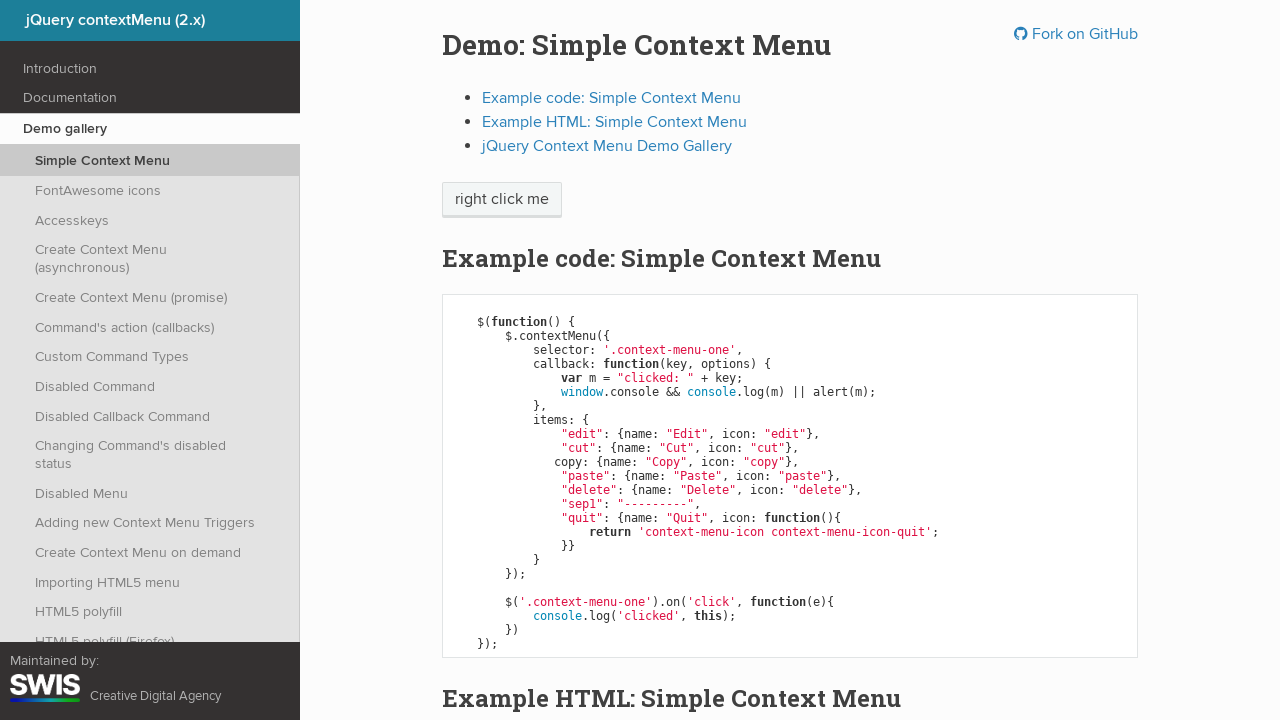

Set up dialog handler to accept alerts
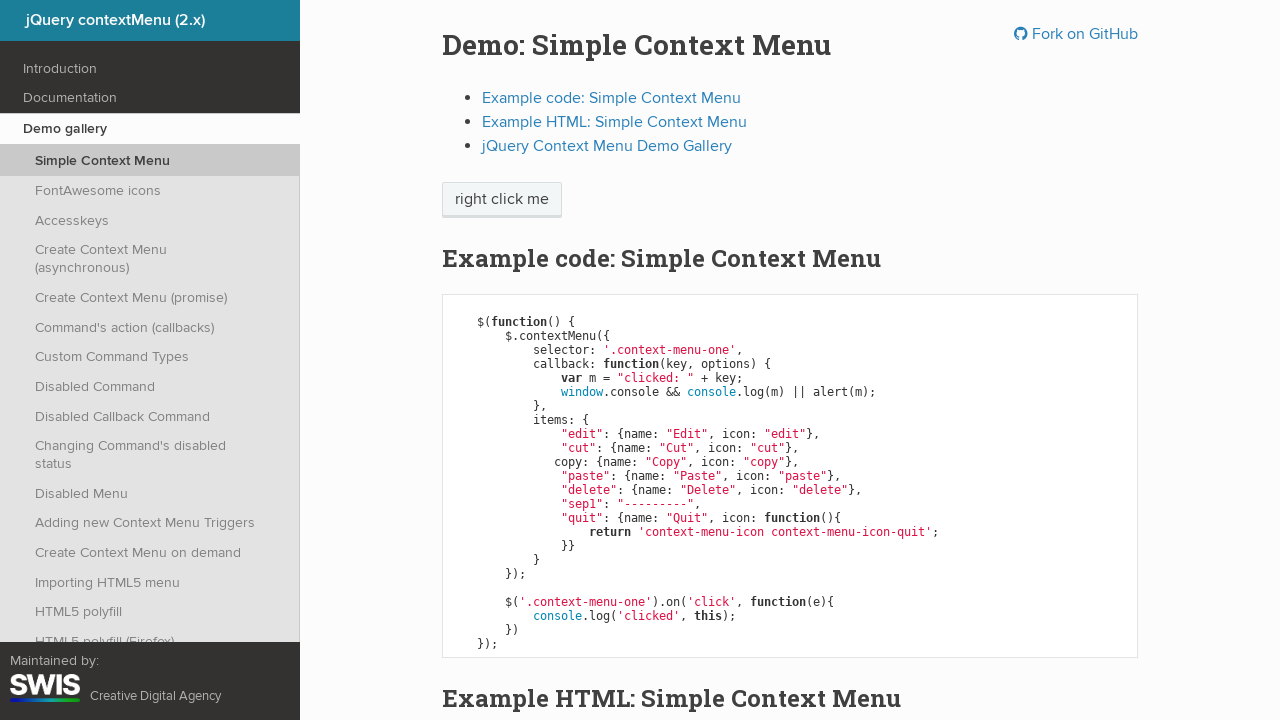

Waited for alert dialog to be processed
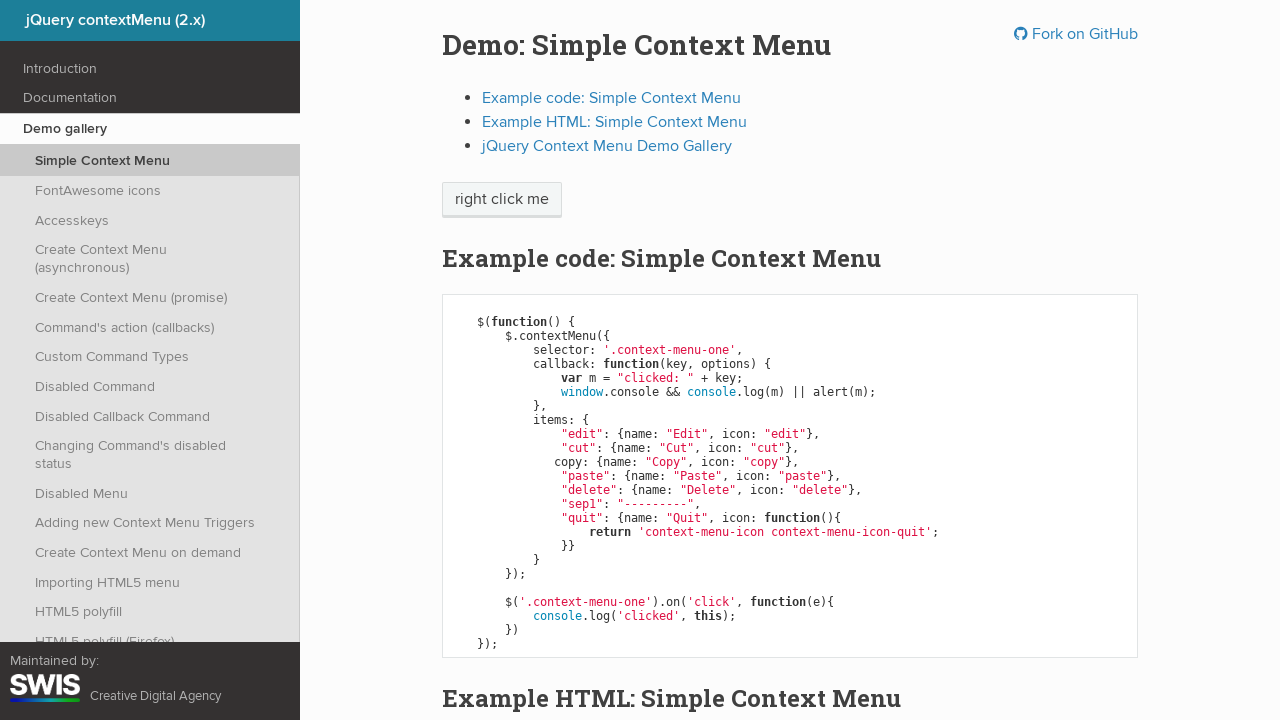

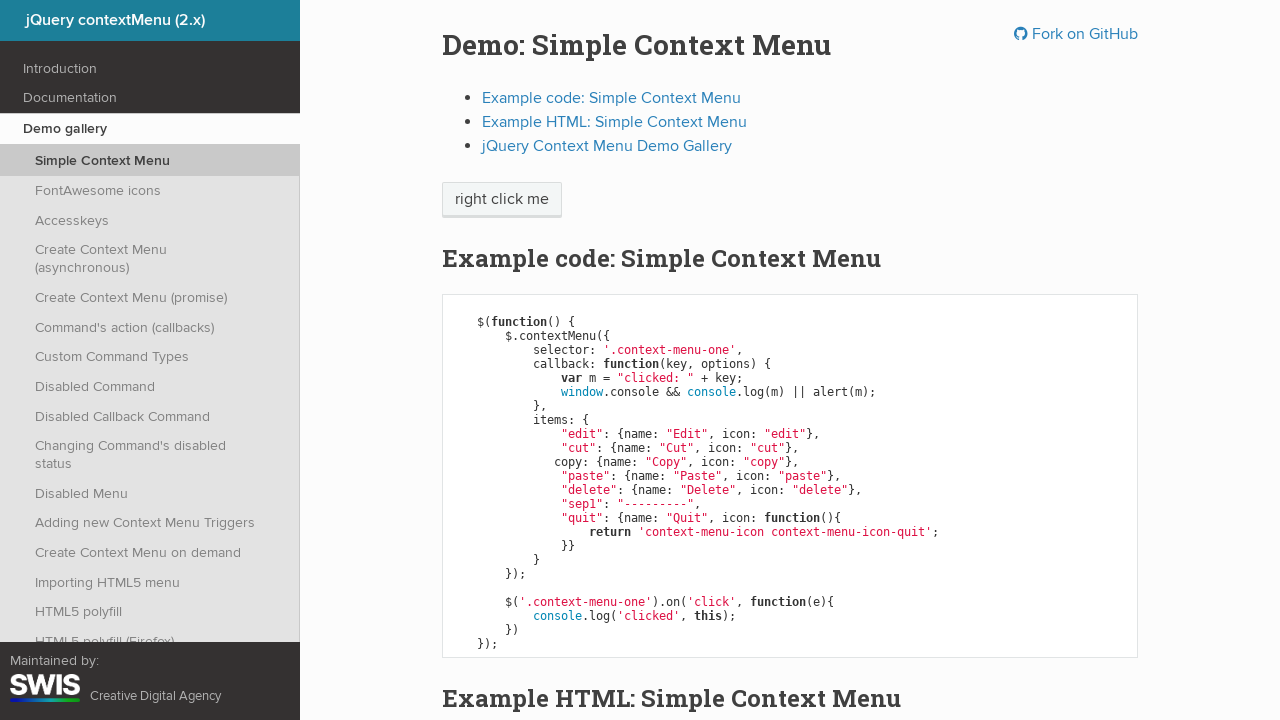